Tests keyboard actions on the Selenium documentation page by performing Ctrl+K to open search and then pressing Escape to close it

Starting URL: https://www.selenium.dev/documentation/webdriver/actions_api/keyboard/

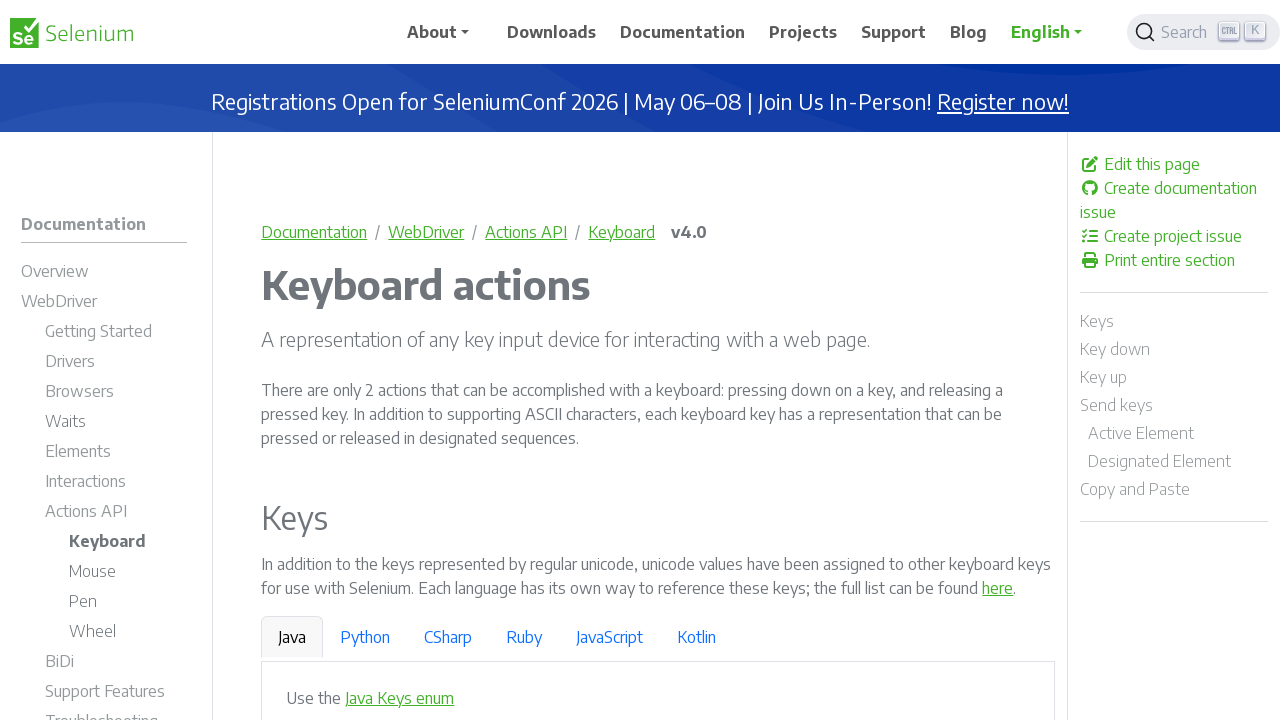

Pressed Control key down
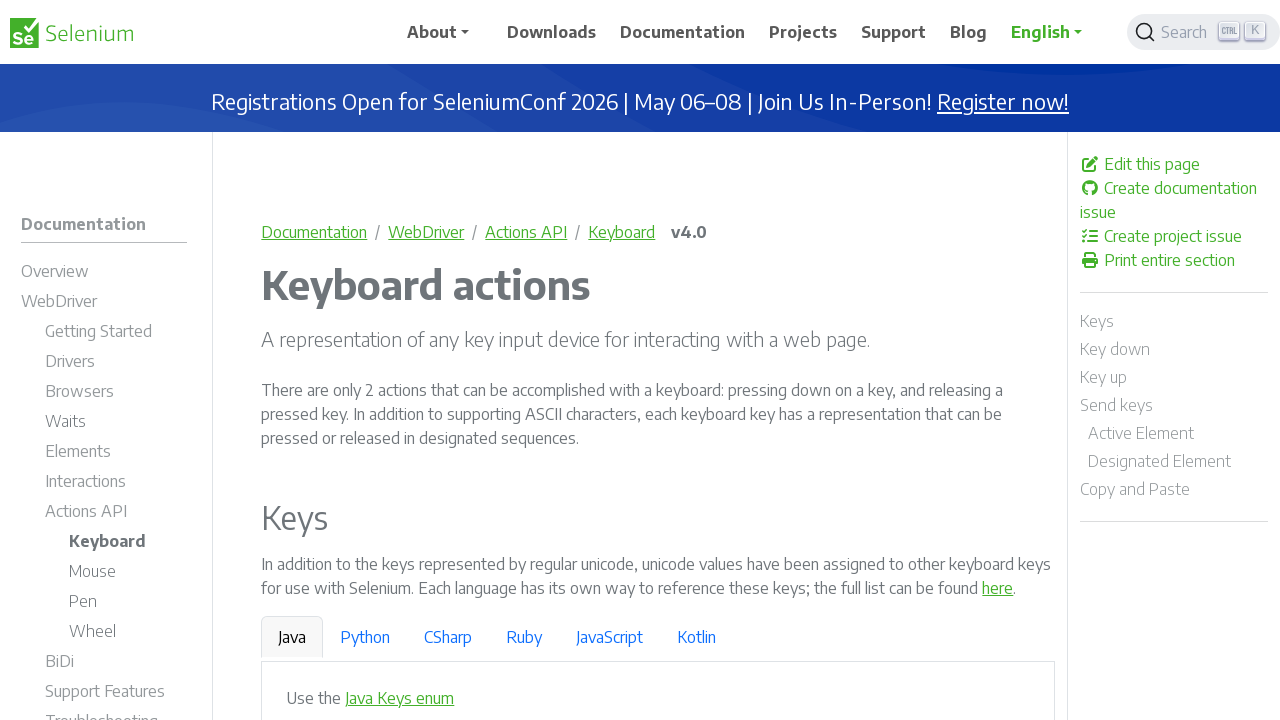

Pressed K key to trigger Ctrl+K search shortcut
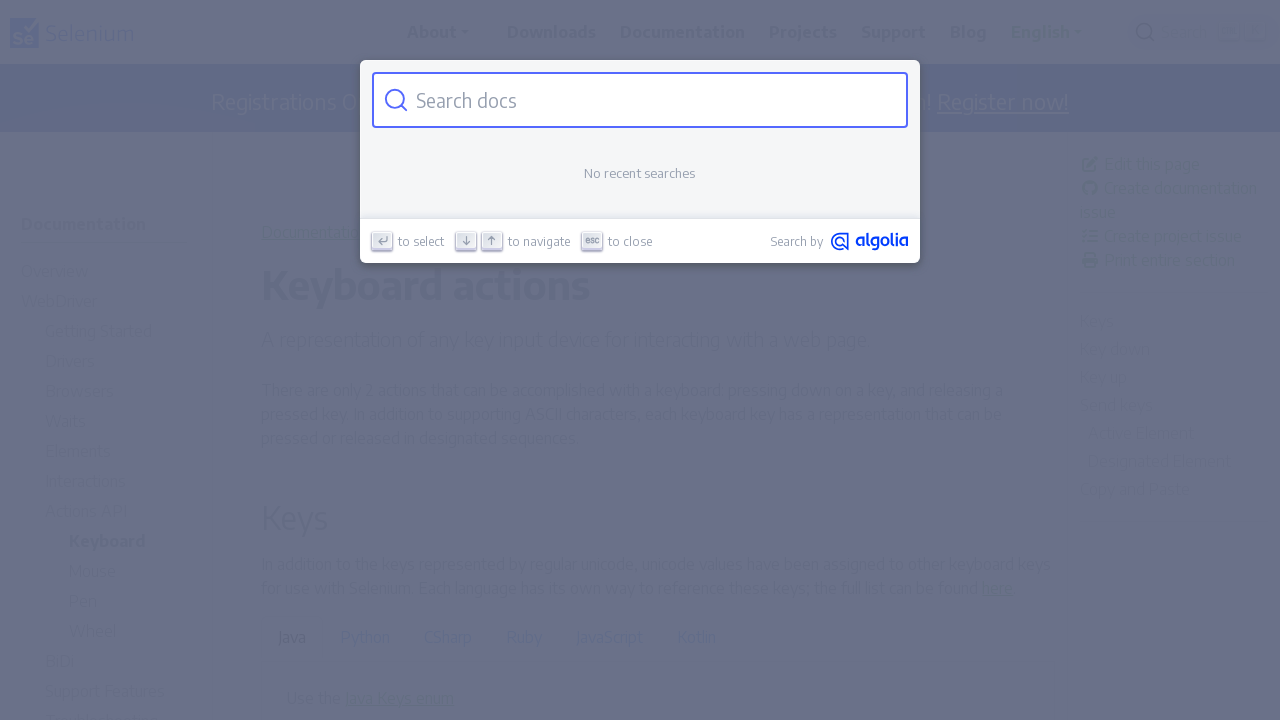

Released Control key
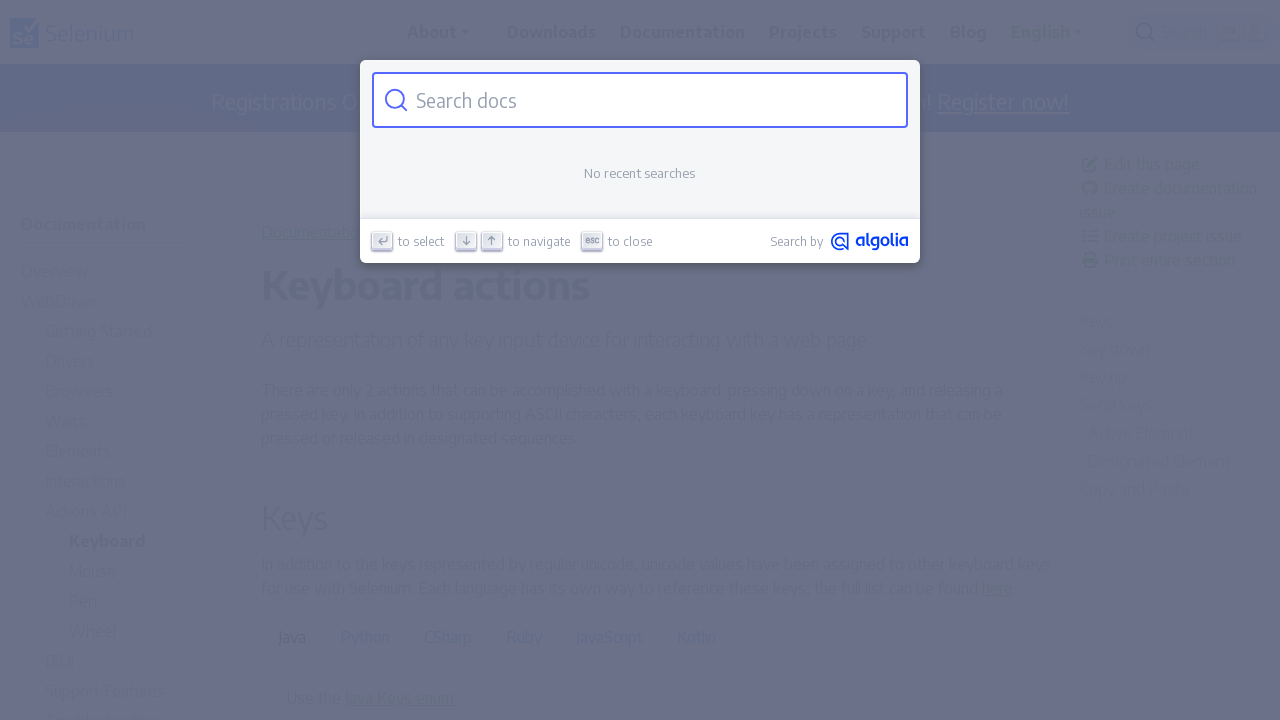

Waited 1 second for search dialog to open
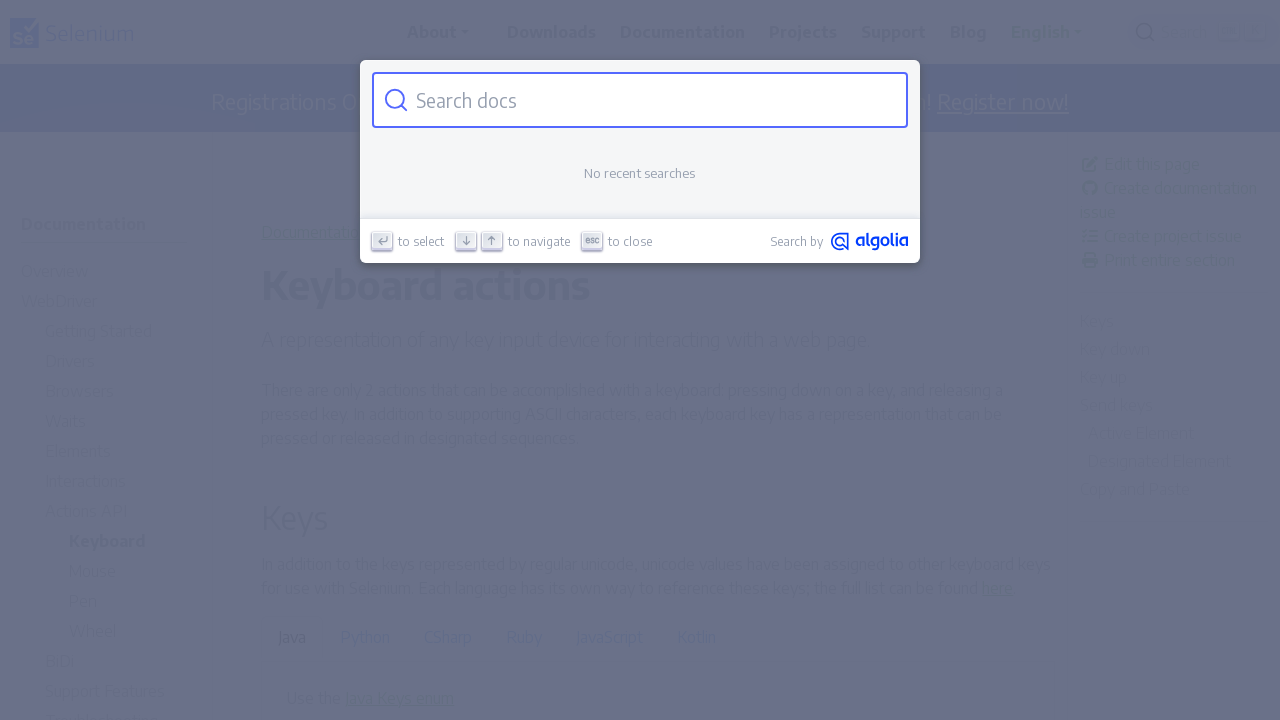

Pressed Escape key to close search dialog
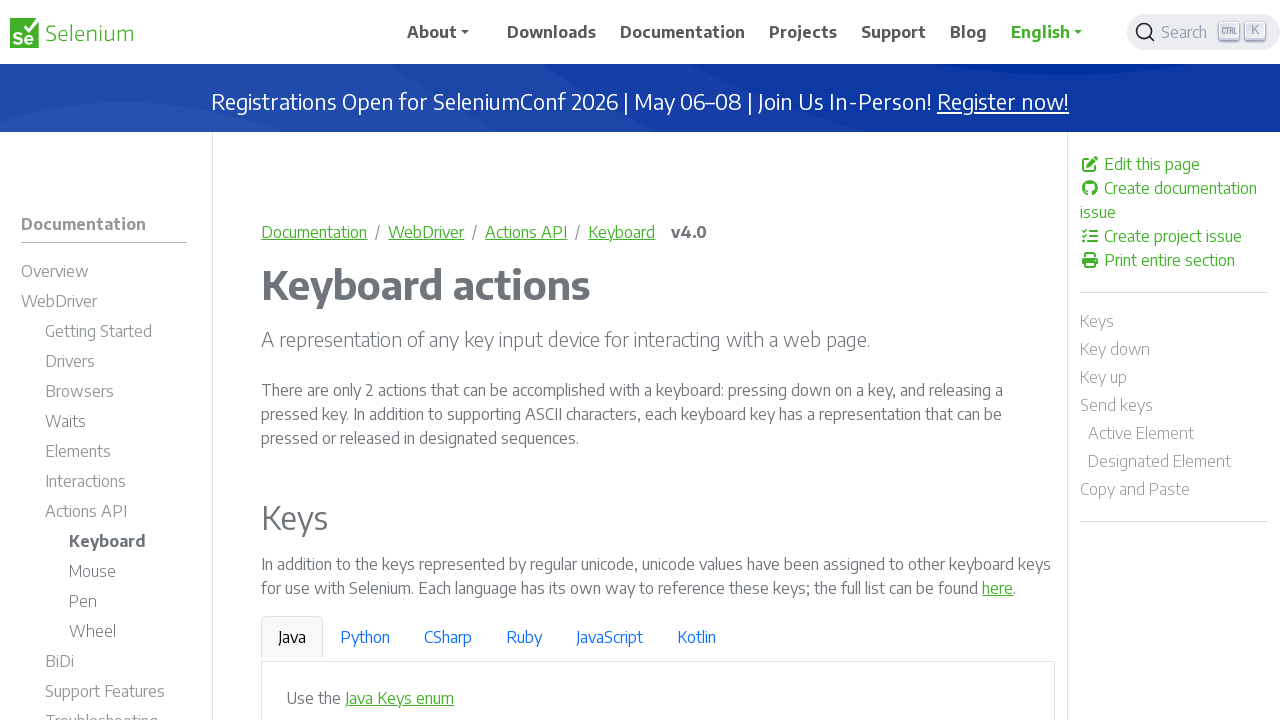

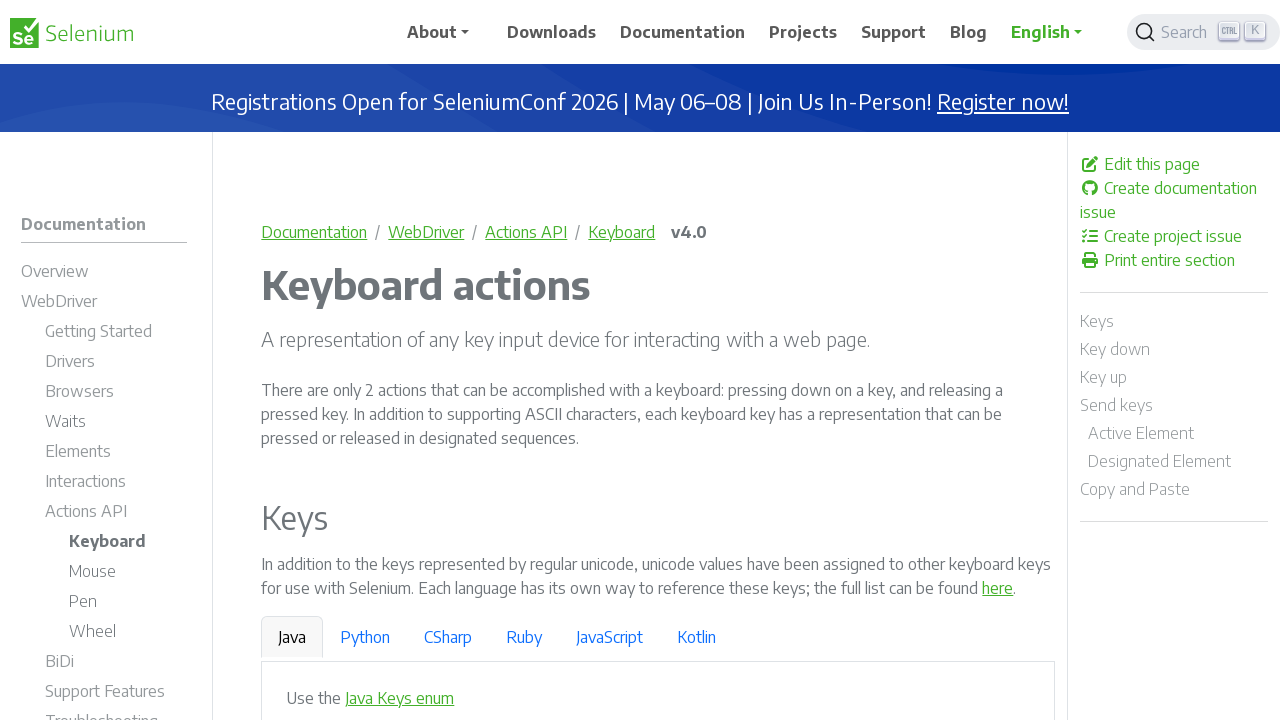